Selects multiple hobby checkboxes (Hockey and Movies) in the registration form

Starting URL: http://demo.automationtesting.in/Register.html

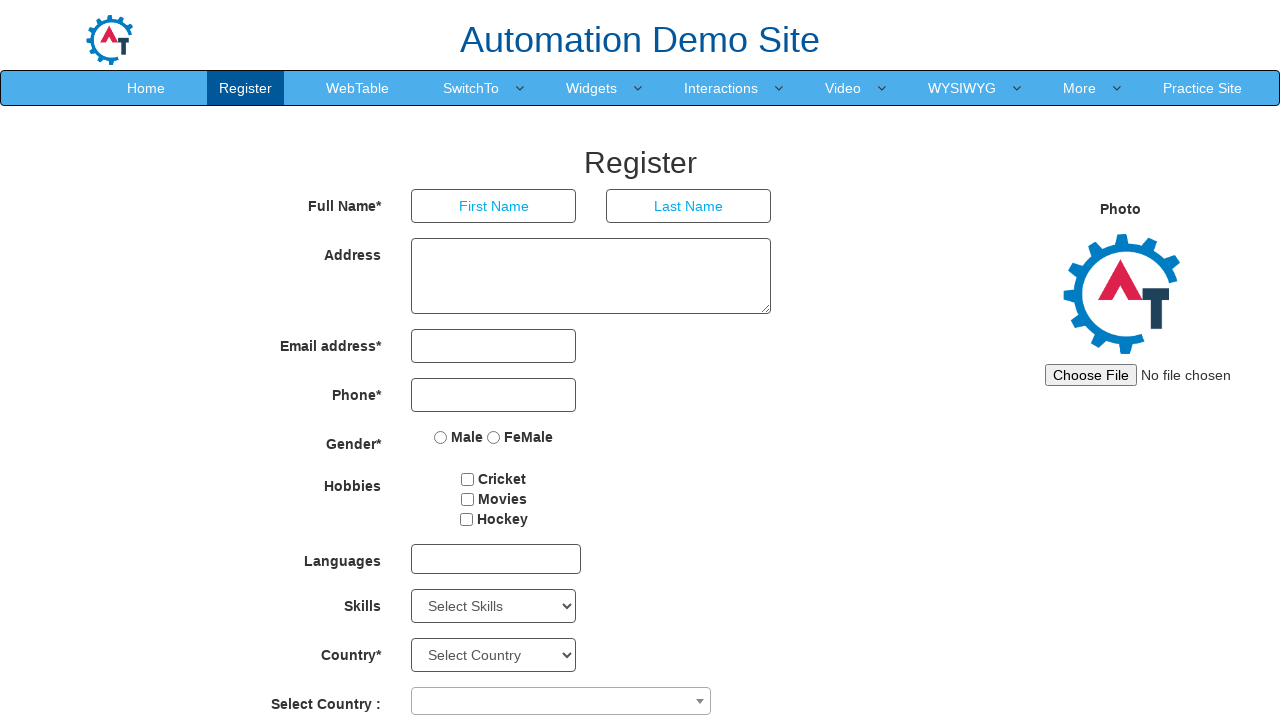

Selected Hockey checkbox at (466, 519) on xpath=//*[@id='checkbox3']
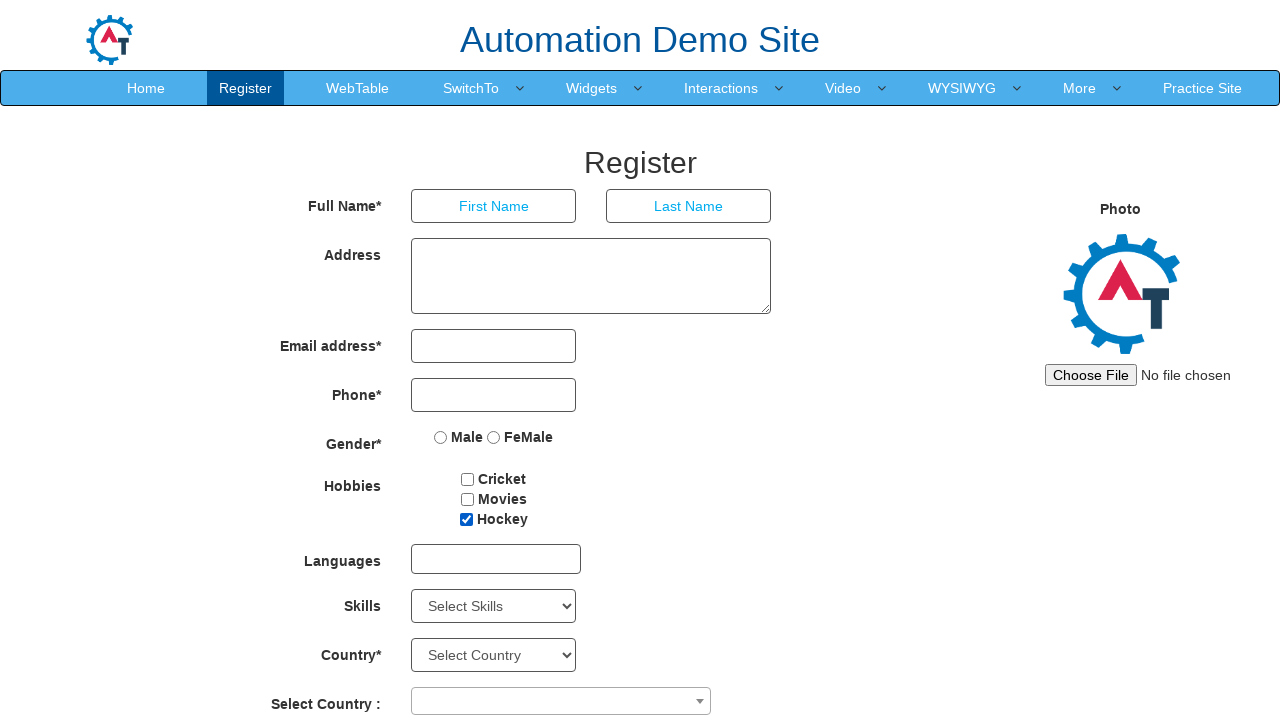

Selected Movies checkbox at (467, 499) on xpath=//*[@id='checkbox2']
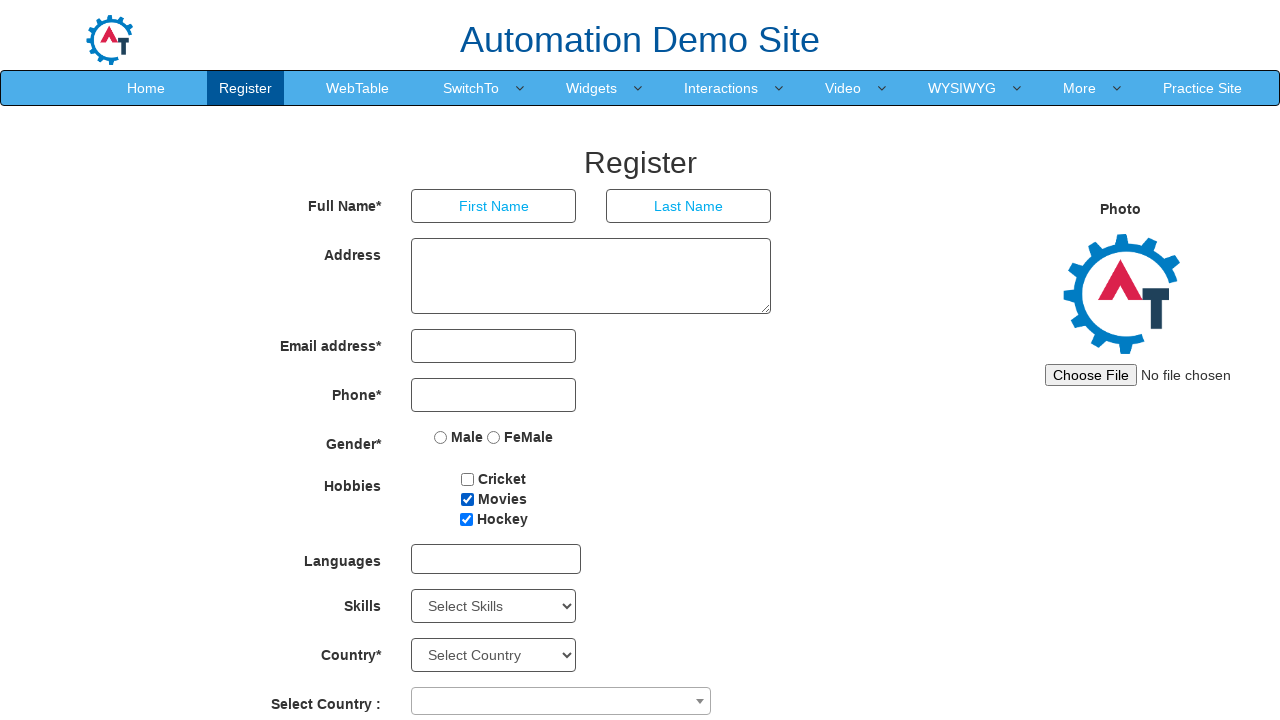

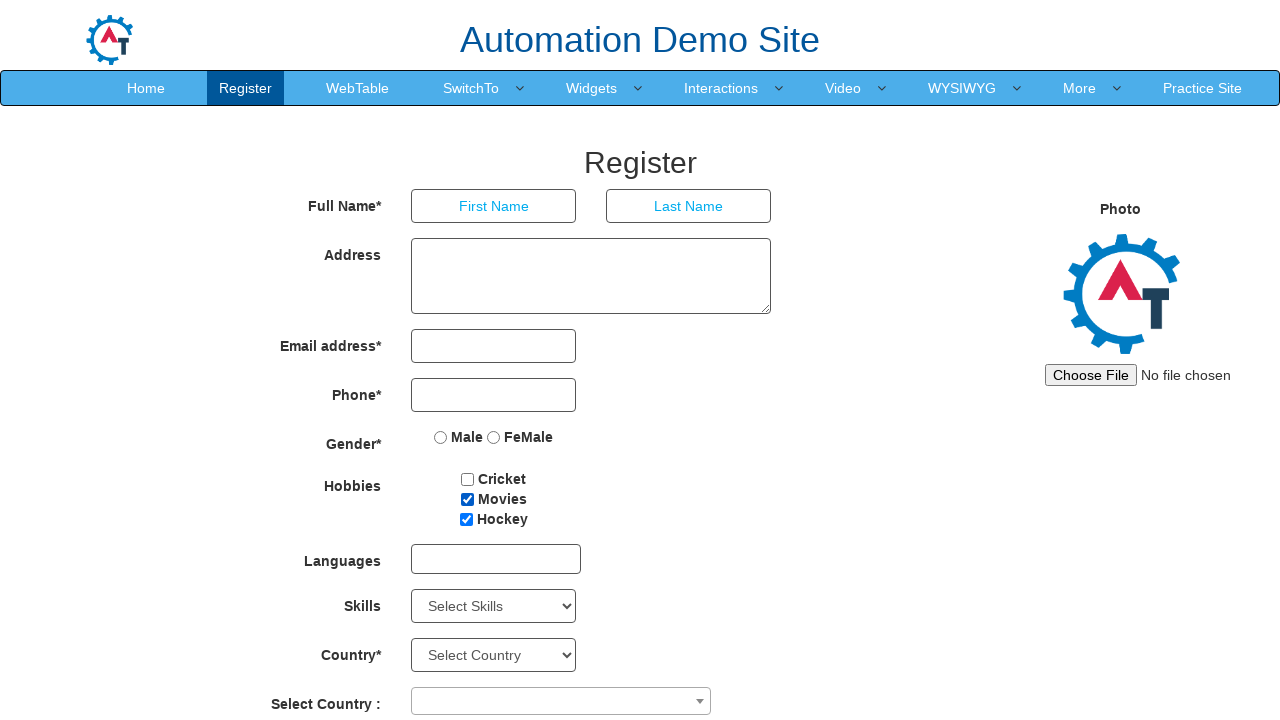